Navigates to the Praktiker Hungarian DIY store website and verifies the page loads successfully

Starting URL: https://www.praktiker.hu/

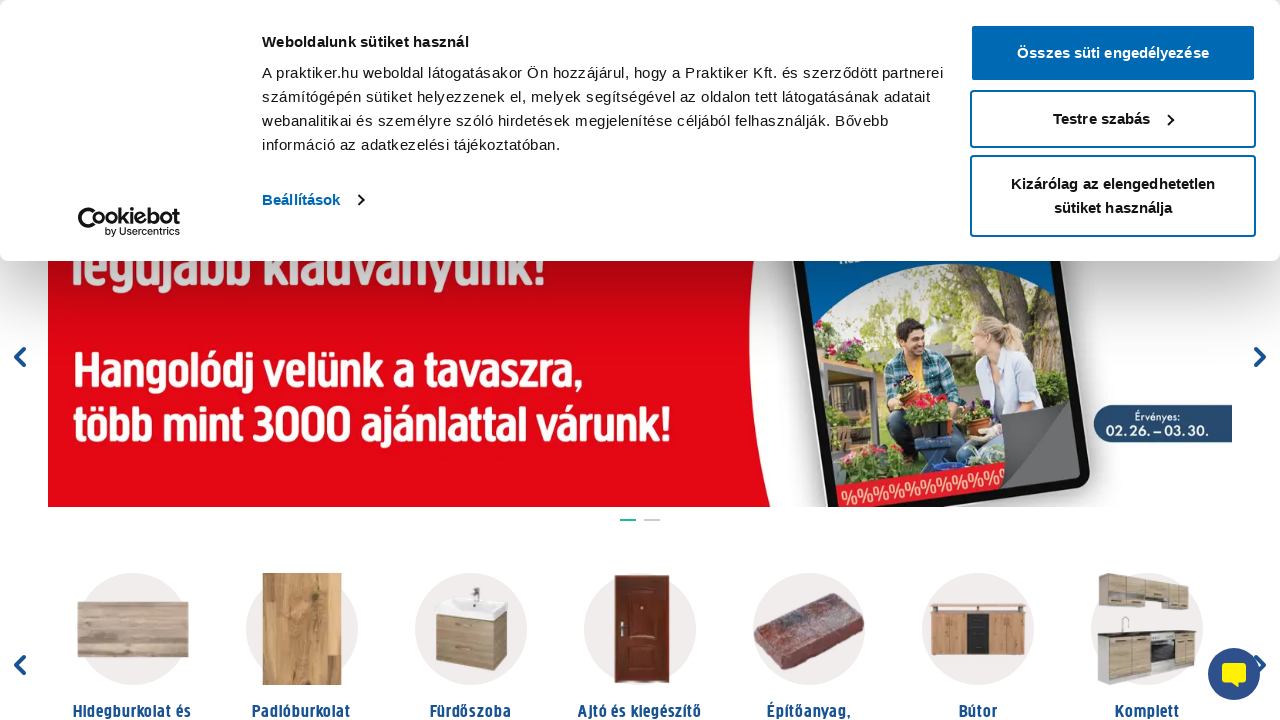

Navigated to Praktiker Hungarian DIY store website at https://www.praktiker.hu/
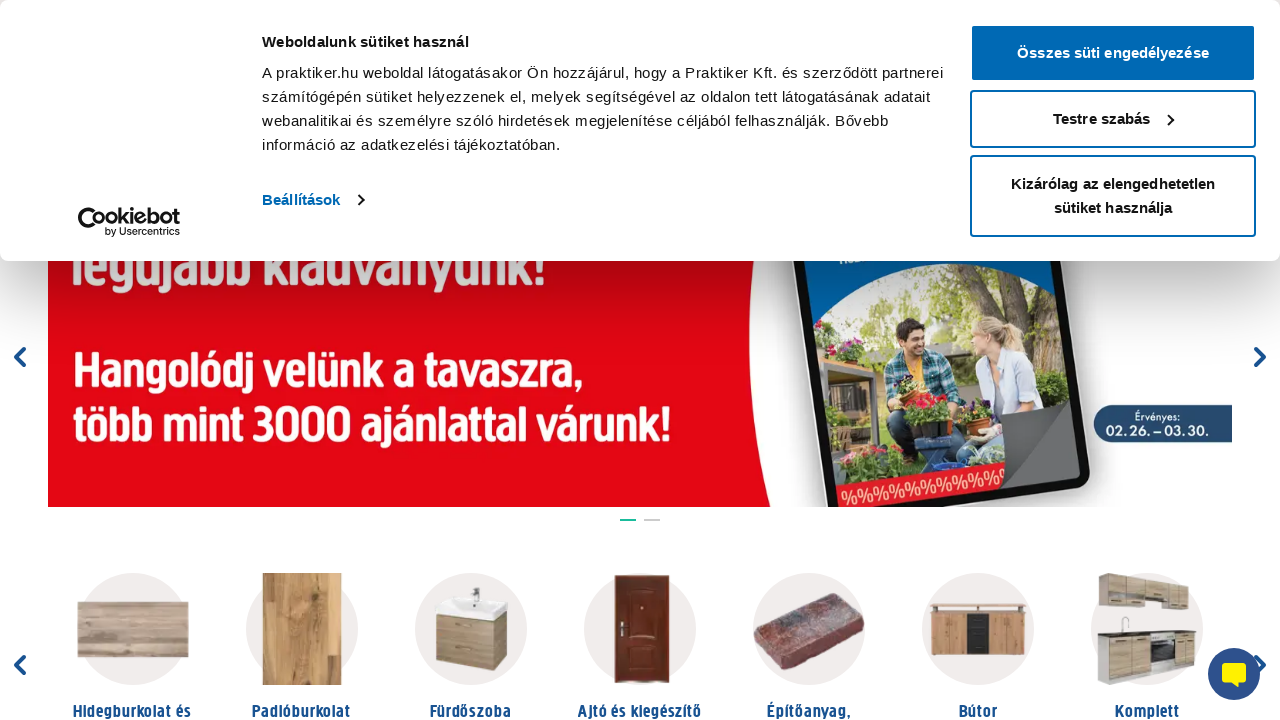

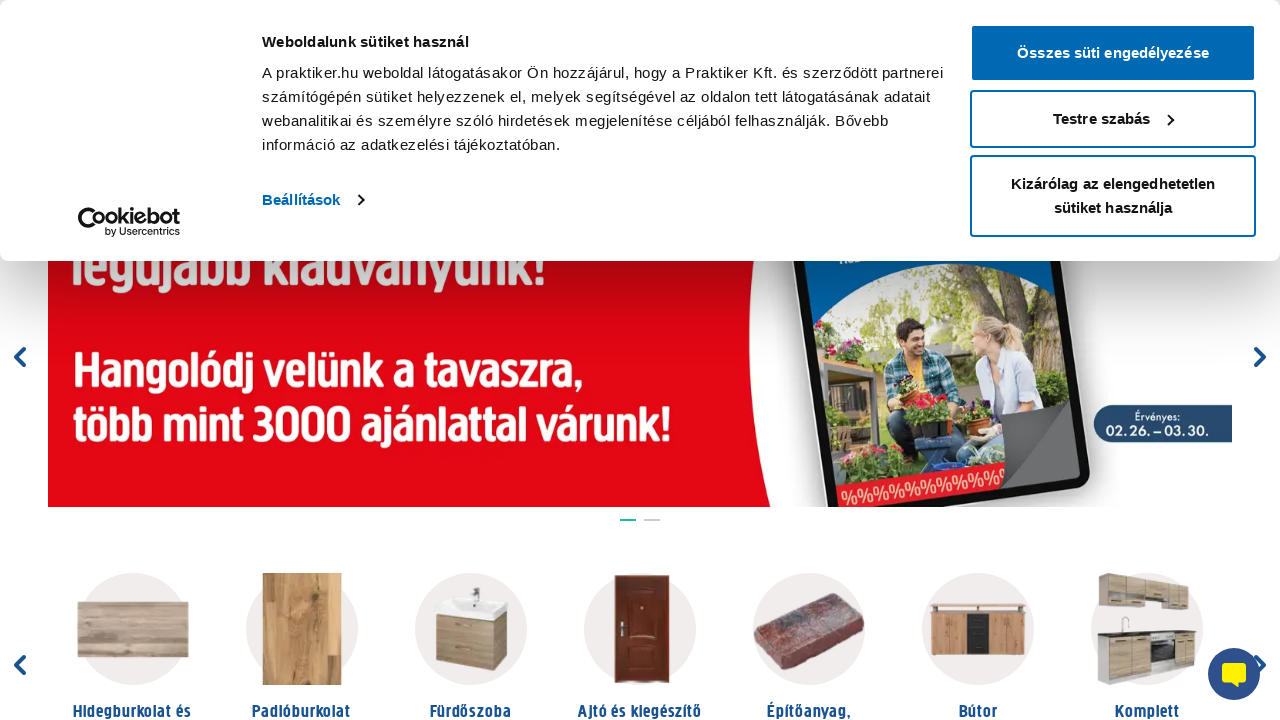